Tests clicking a button that triggers a confirm dialog and dismissing it

Starting URL: https://demoqa.com/alerts

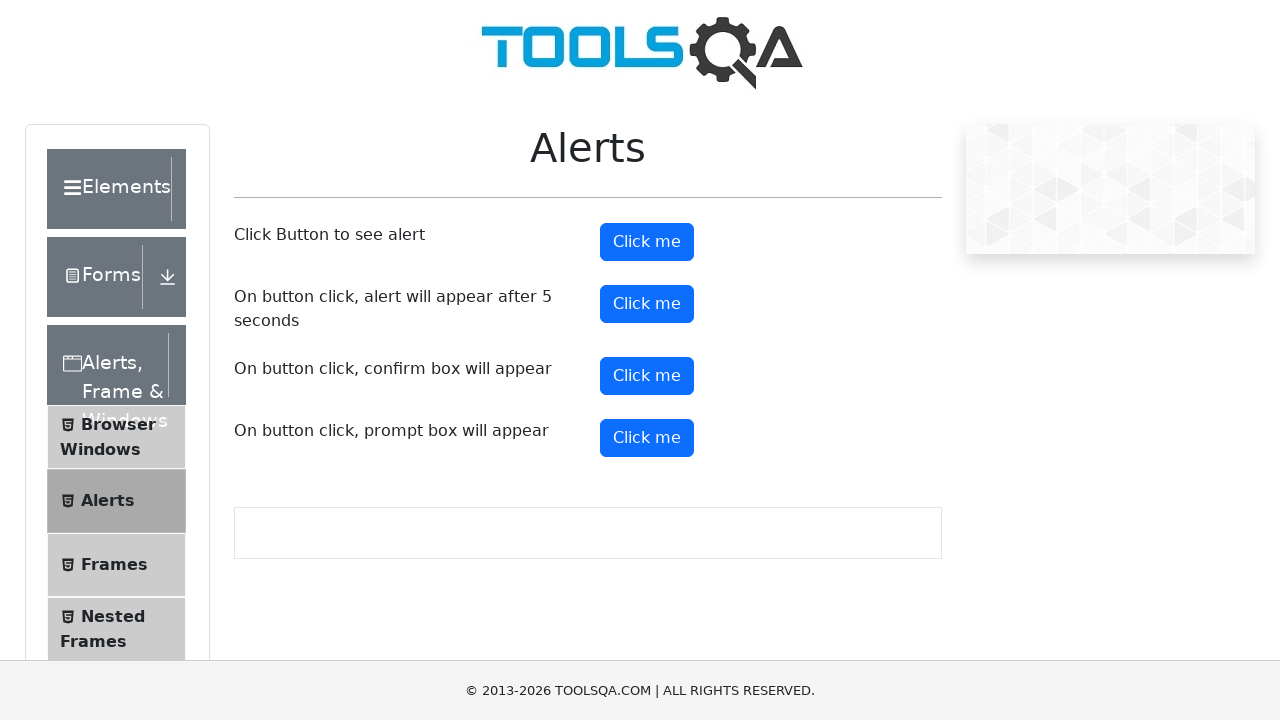

Set up dialog handler to dismiss confirm dialogs
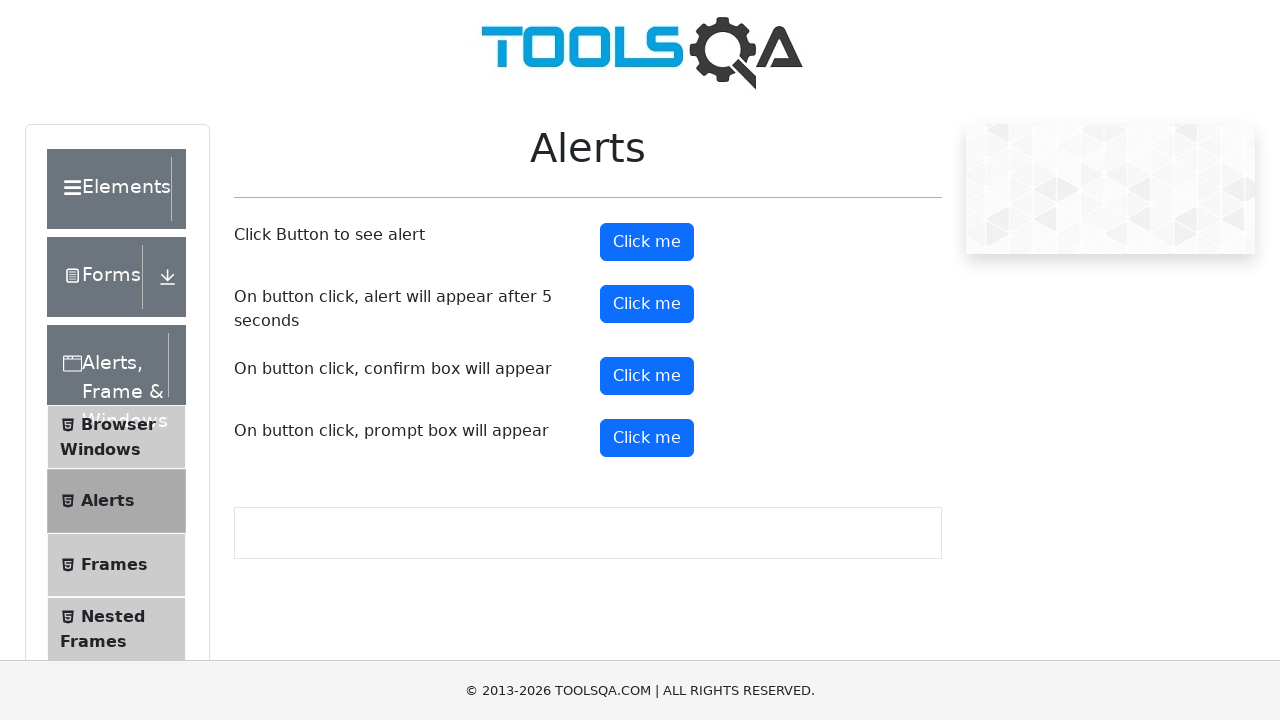

Clicked the confirm button to trigger the dialog at (647, 376) on #confirmButton
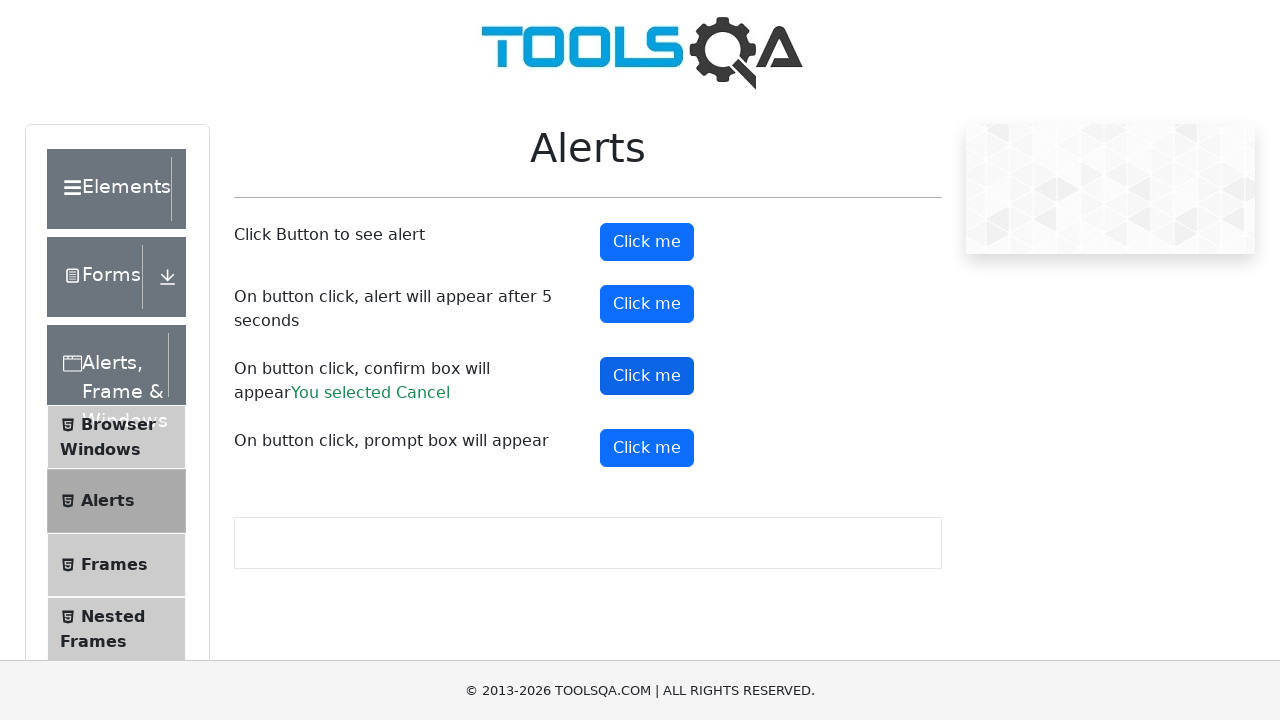

Waited 500ms for dialog to be dismissed
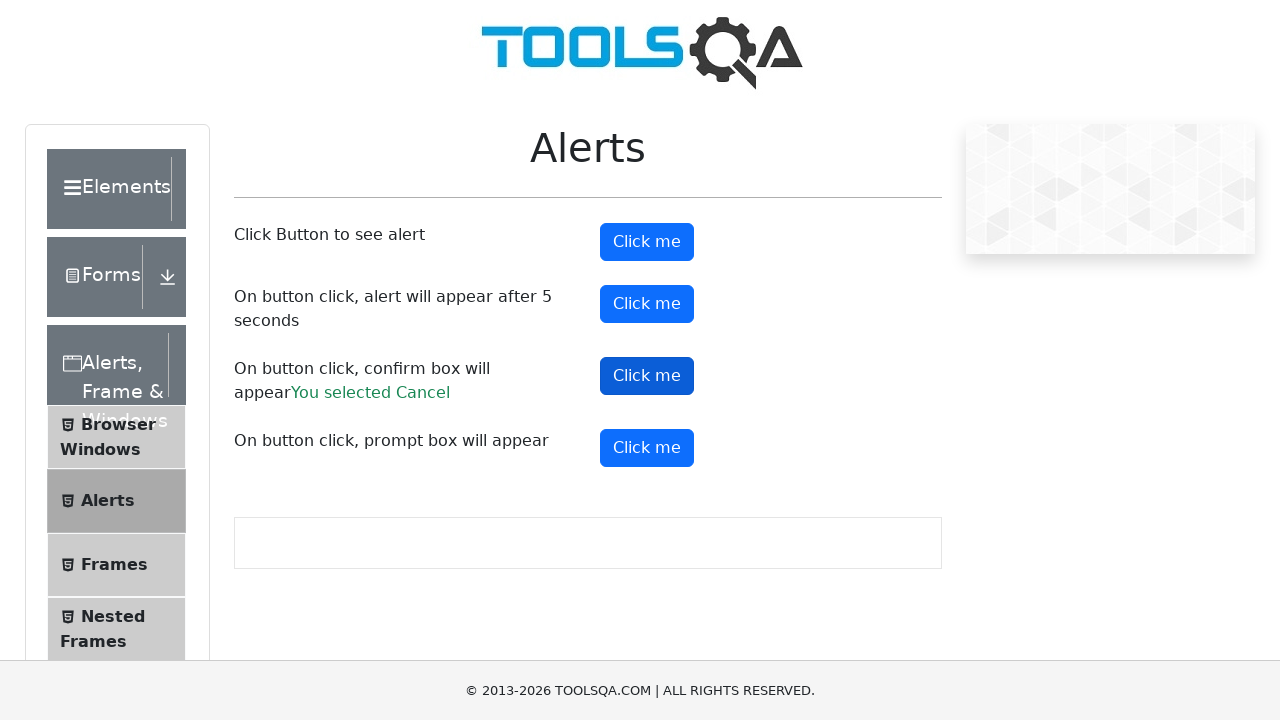

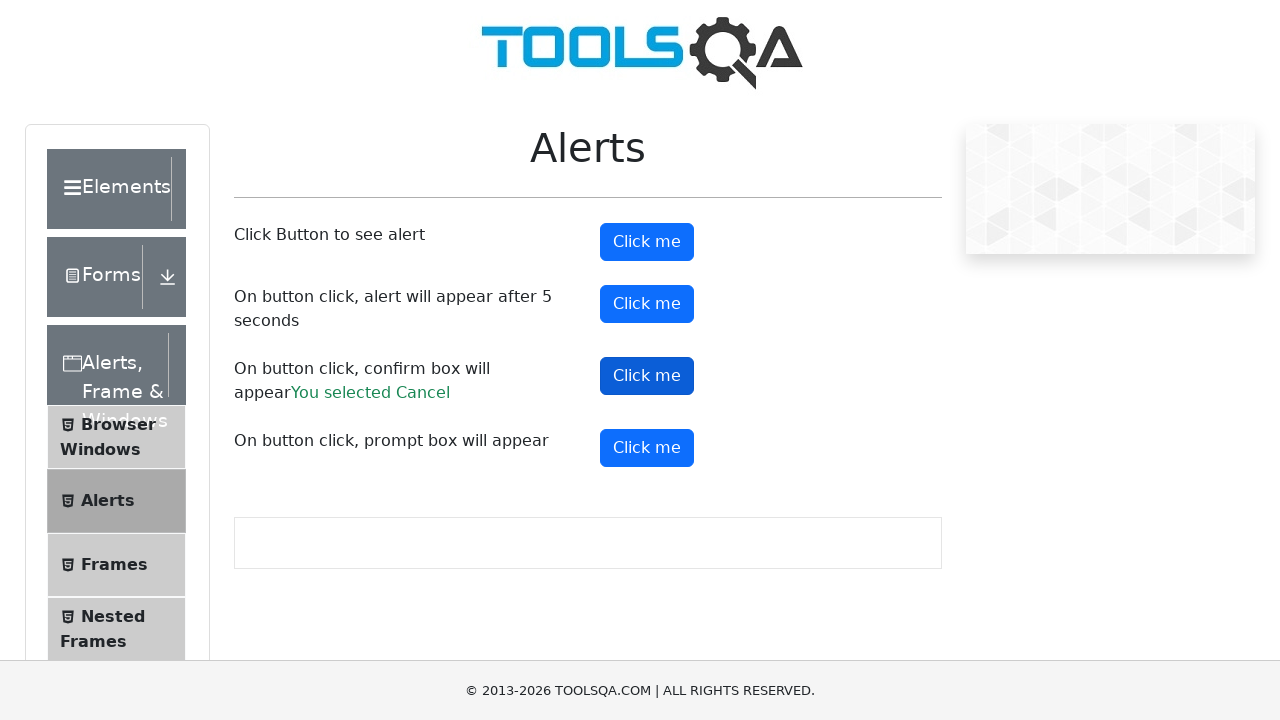